Tests typing text character by character with pauses into the first name field on a registration form

Starting URL: https://naveenautomationlabs.com/opencart/index.php?route=account/register

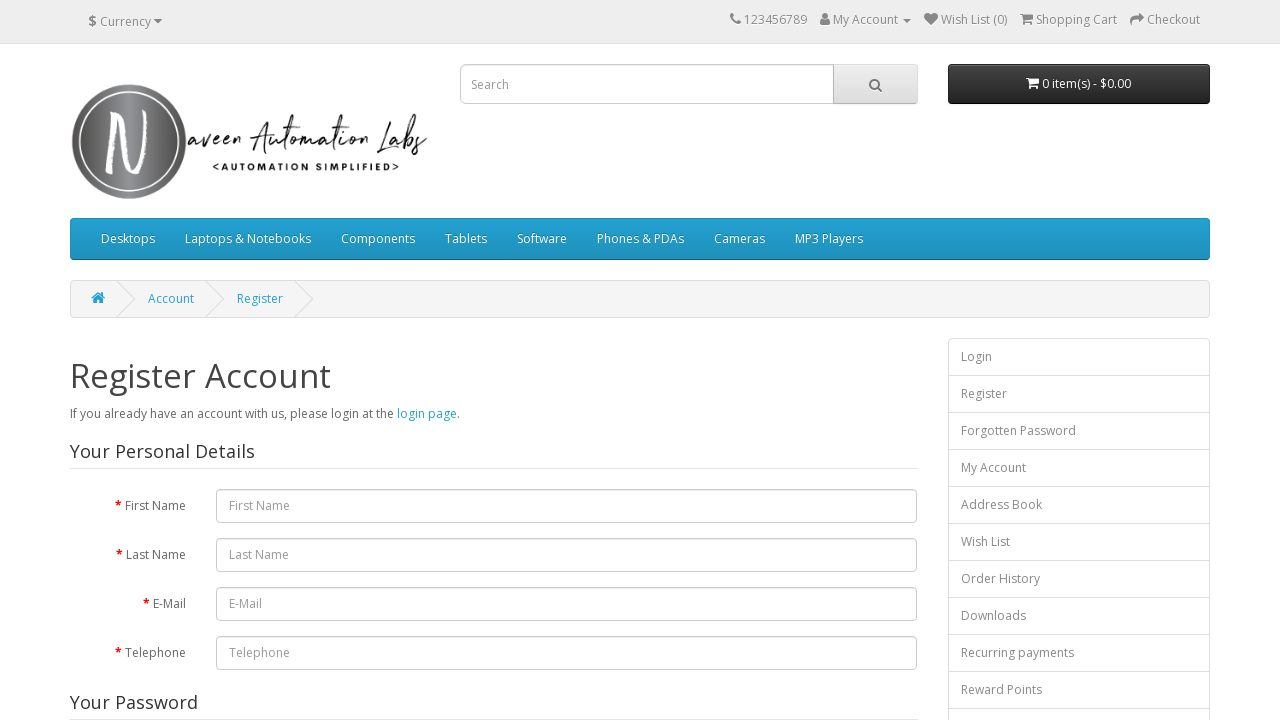

Navigated to registration form page
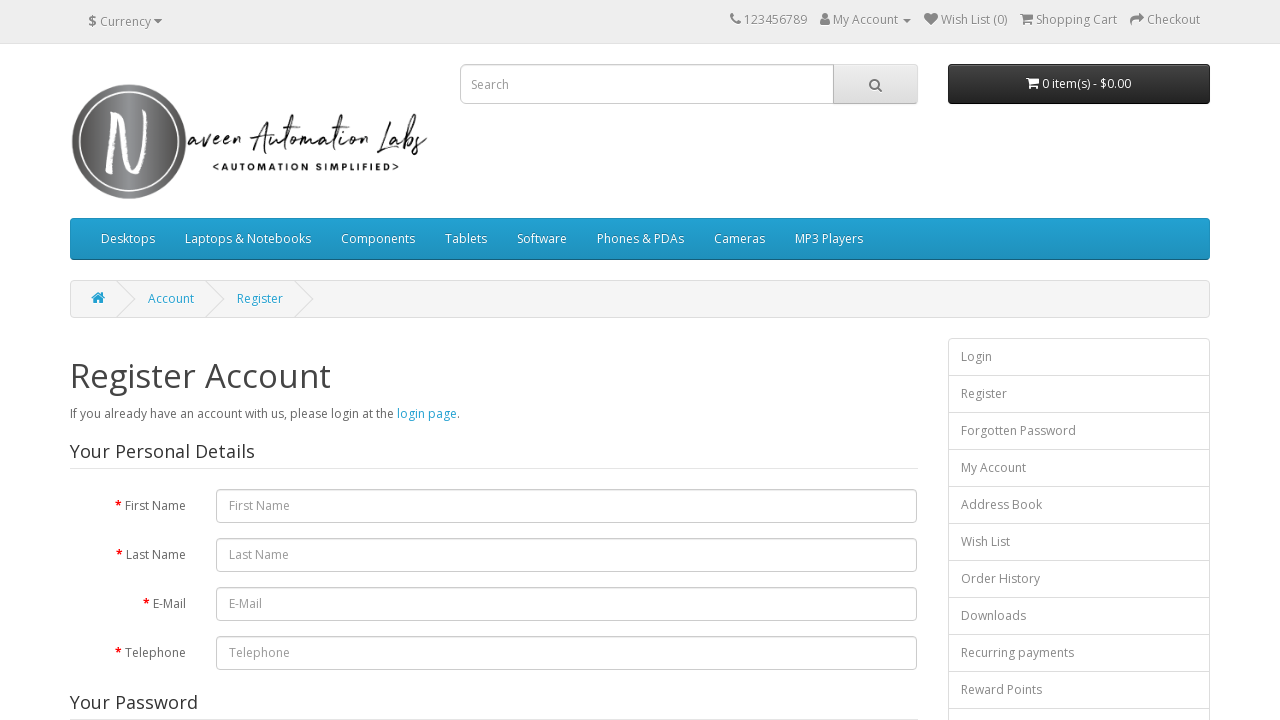

Typed character 'T' into first name field with 200ms delay on #input-firstname
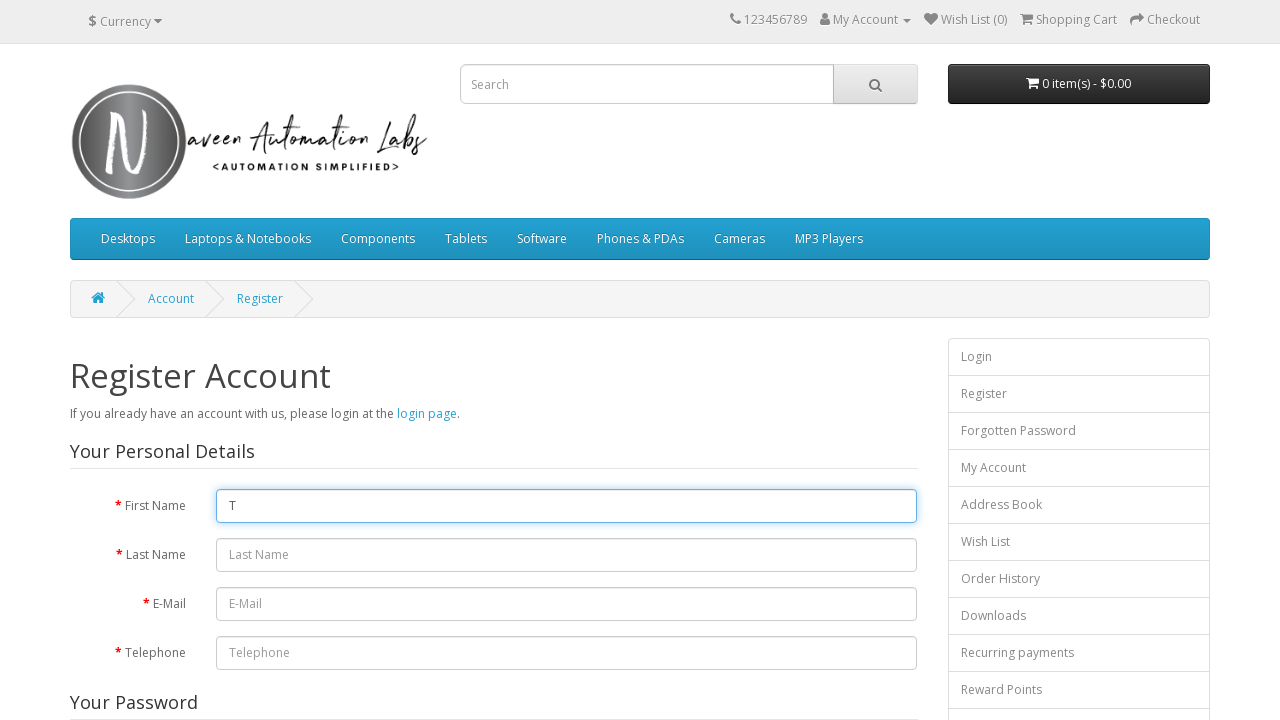

Typed character 'e' into first name field with 200ms delay on #input-firstname
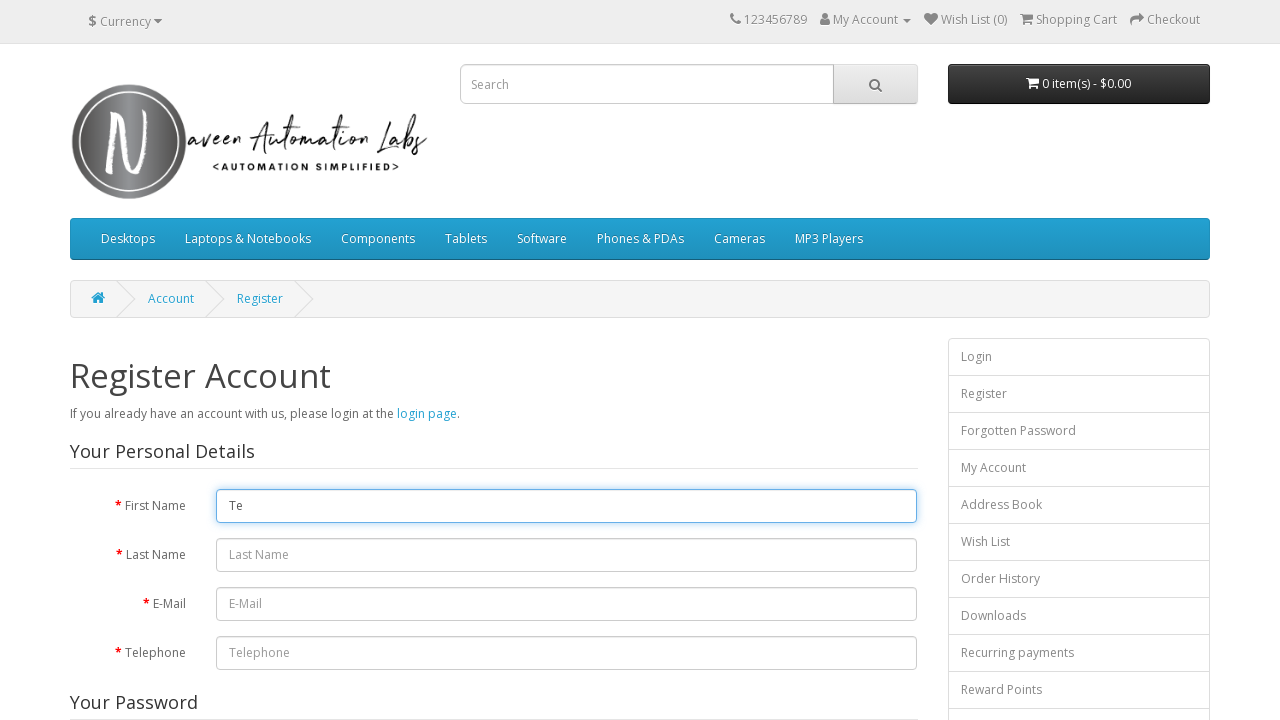

Typed character 's' into first name field with 200ms delay on #input-firstname
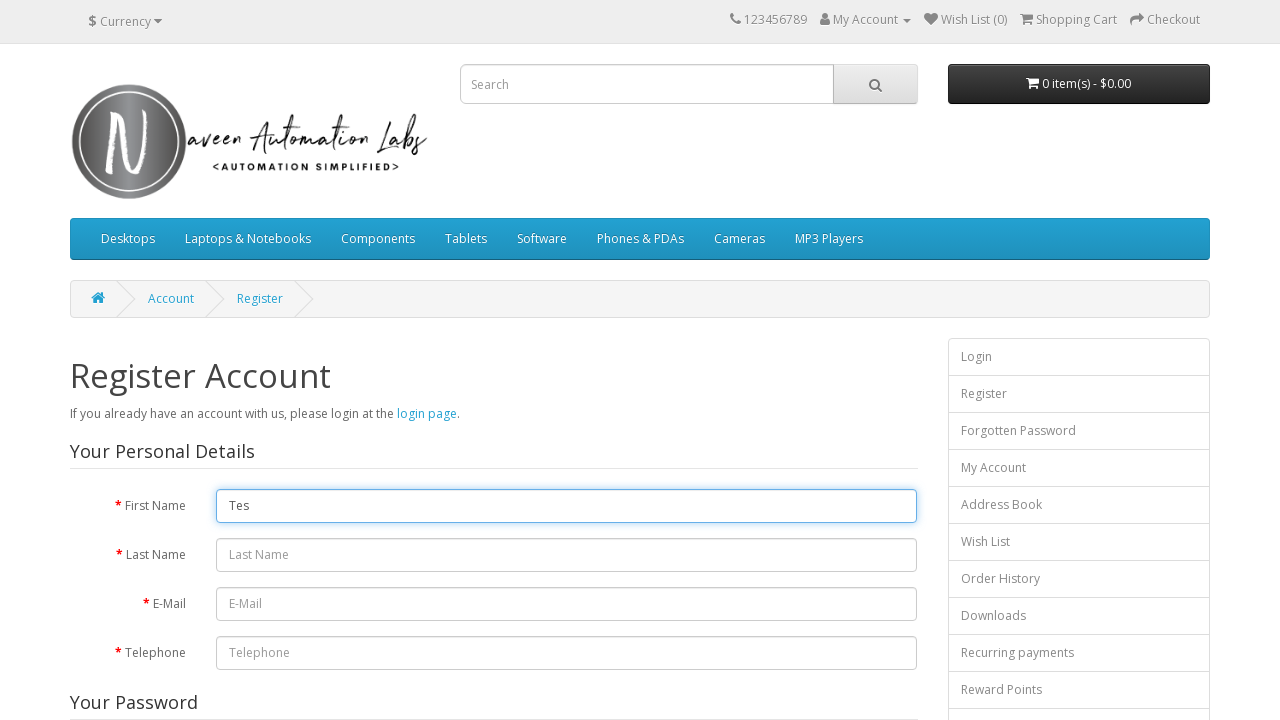

Typed character 't' into first name field with 200ms delay on #input-firstname
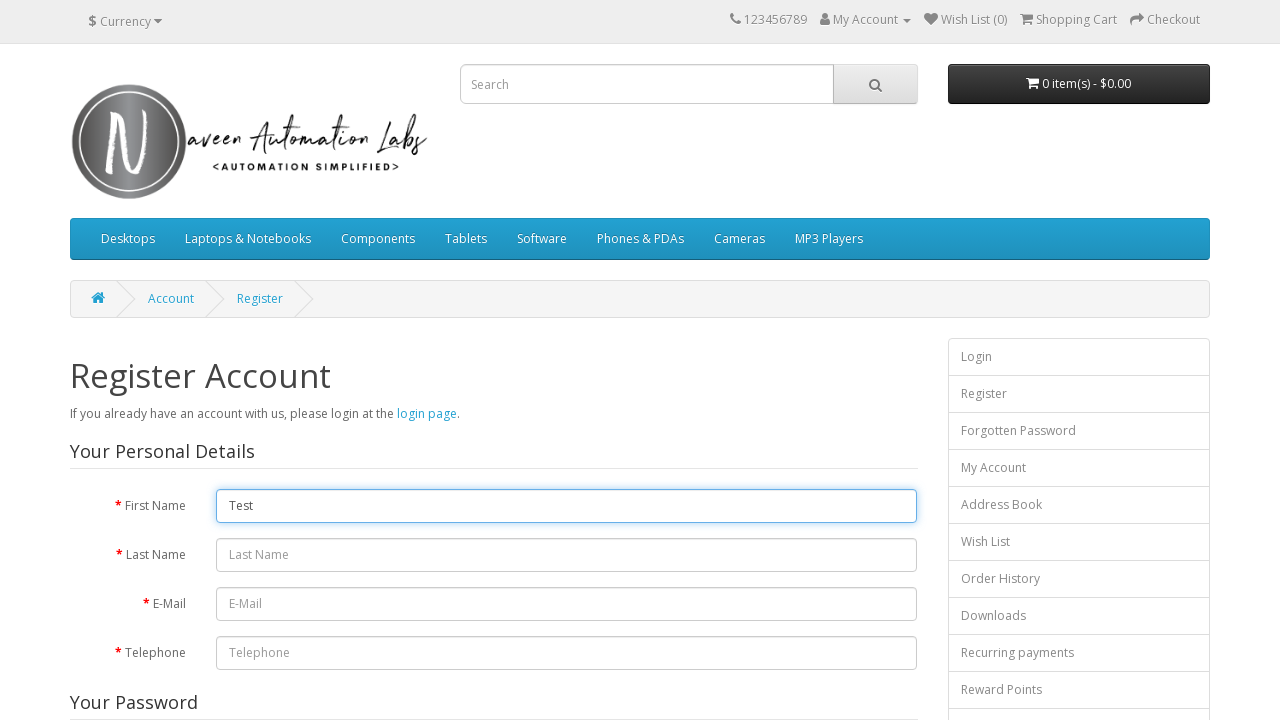

Typed character 'e' into first name field with 200ms delay on #input-firstname
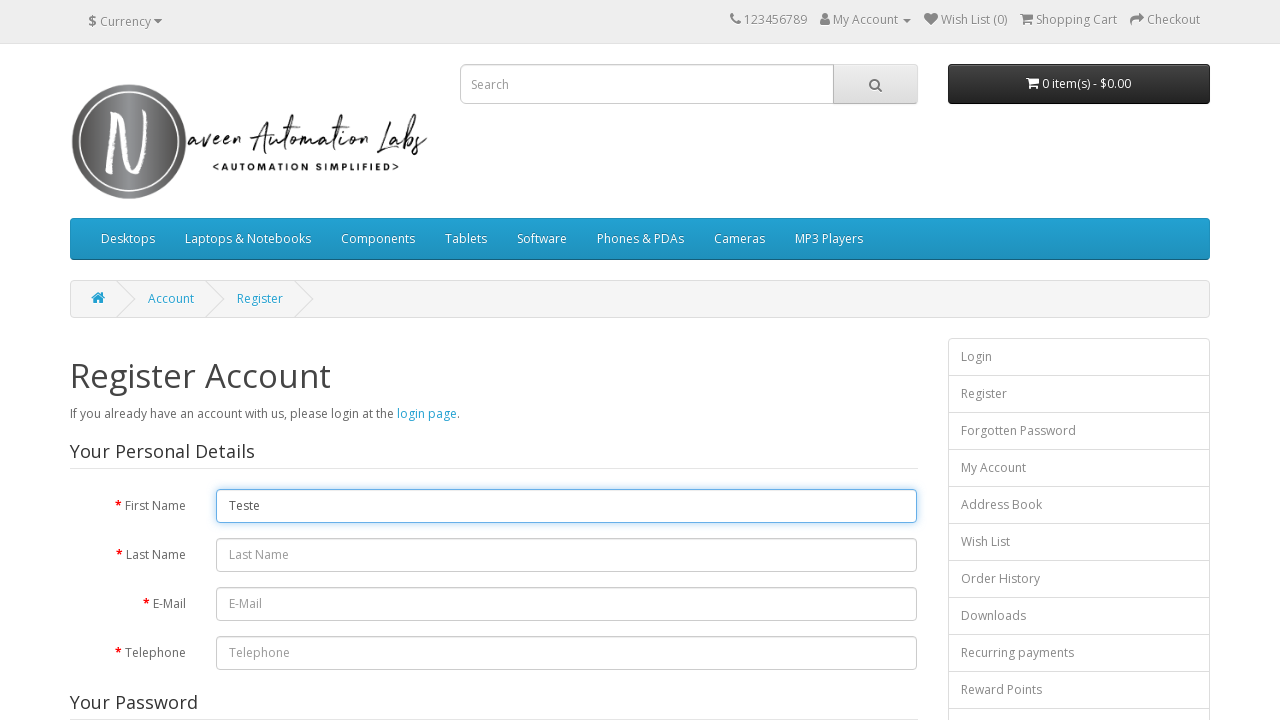

Typed character 'r' into first name field with 200ms delay on #input-firstname
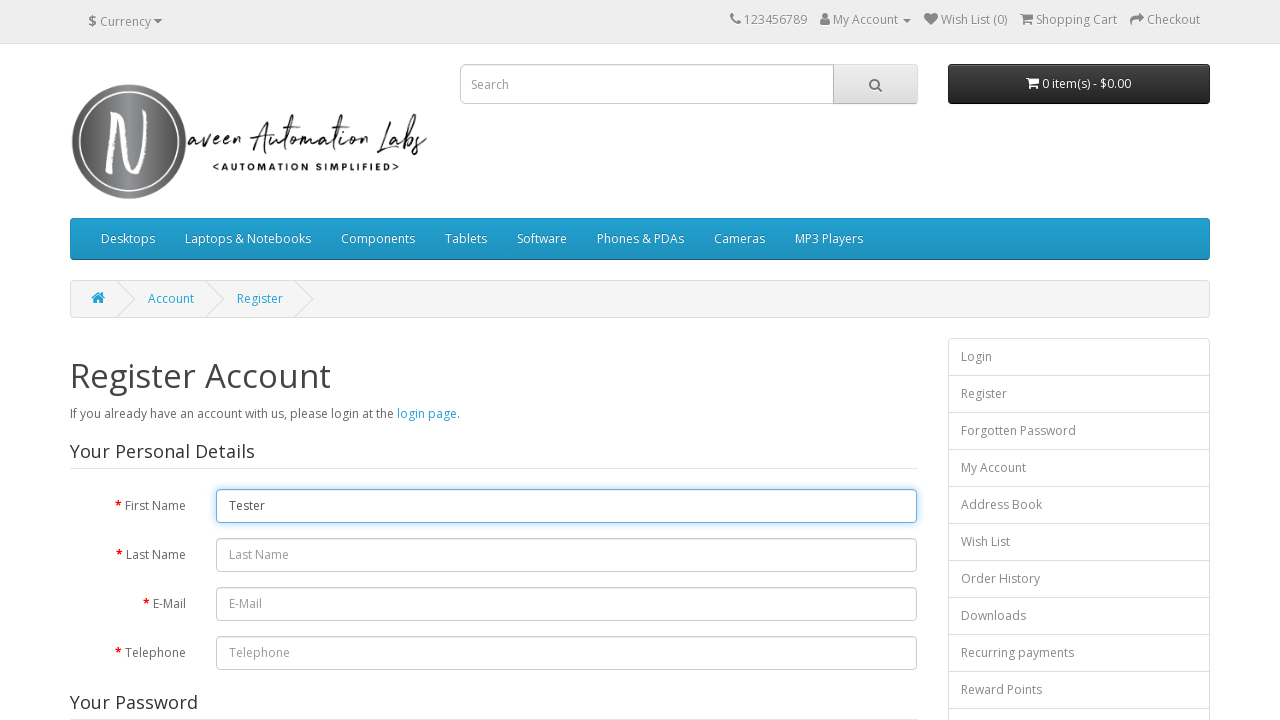

Typed character 'M' into first name field with 200ms delay on #input-firstname
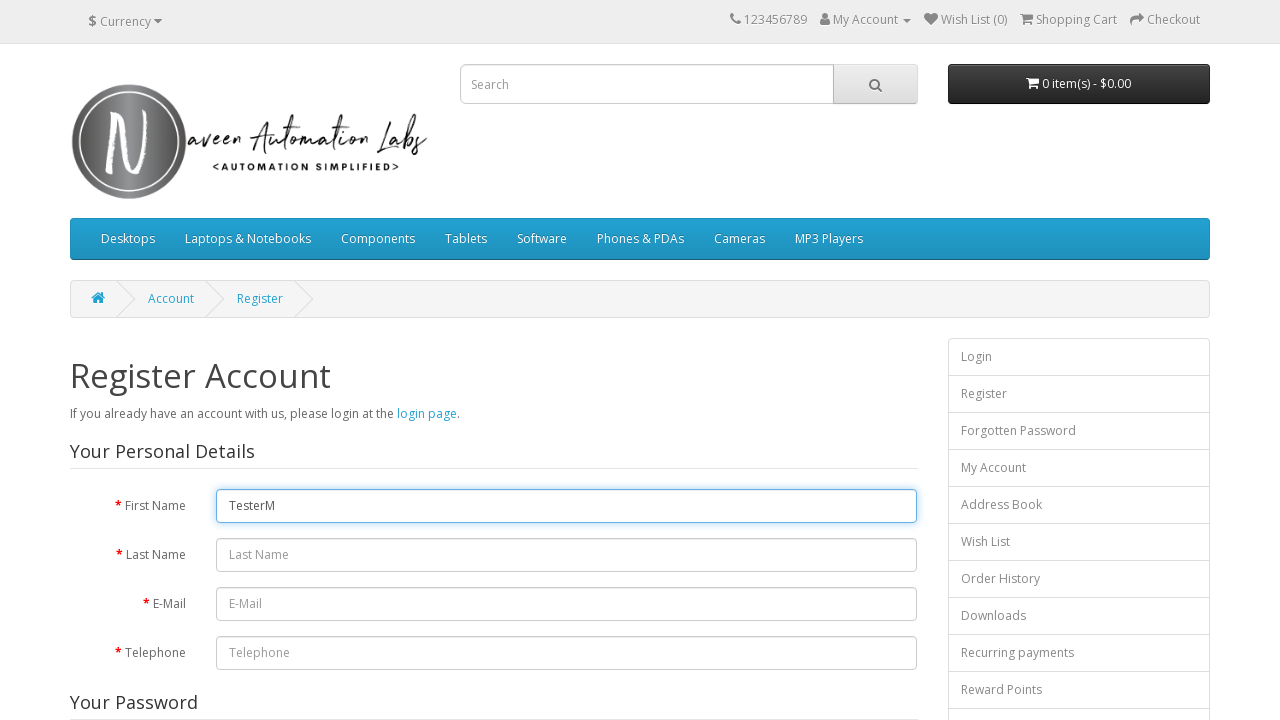

Typed character 'a' into first name field with 200ms delay on #input-firstname
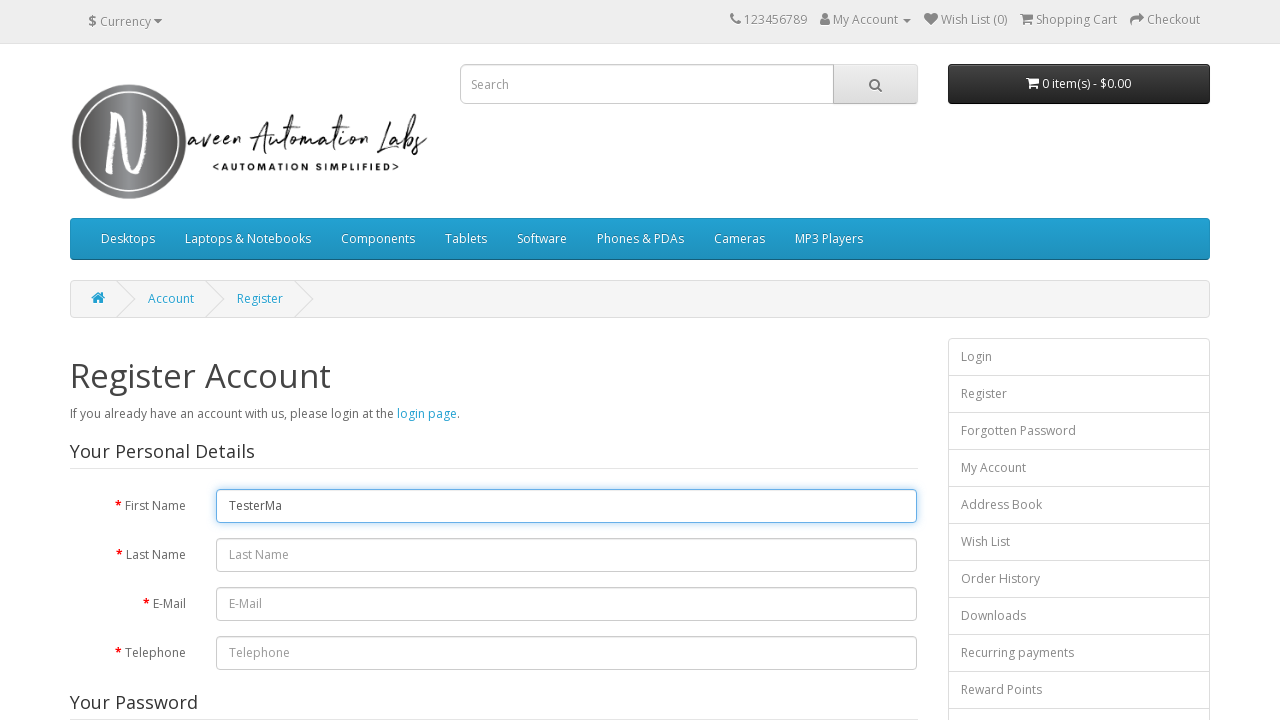

Typed character 'l' into first name field with 200ms delay on #input-firstname
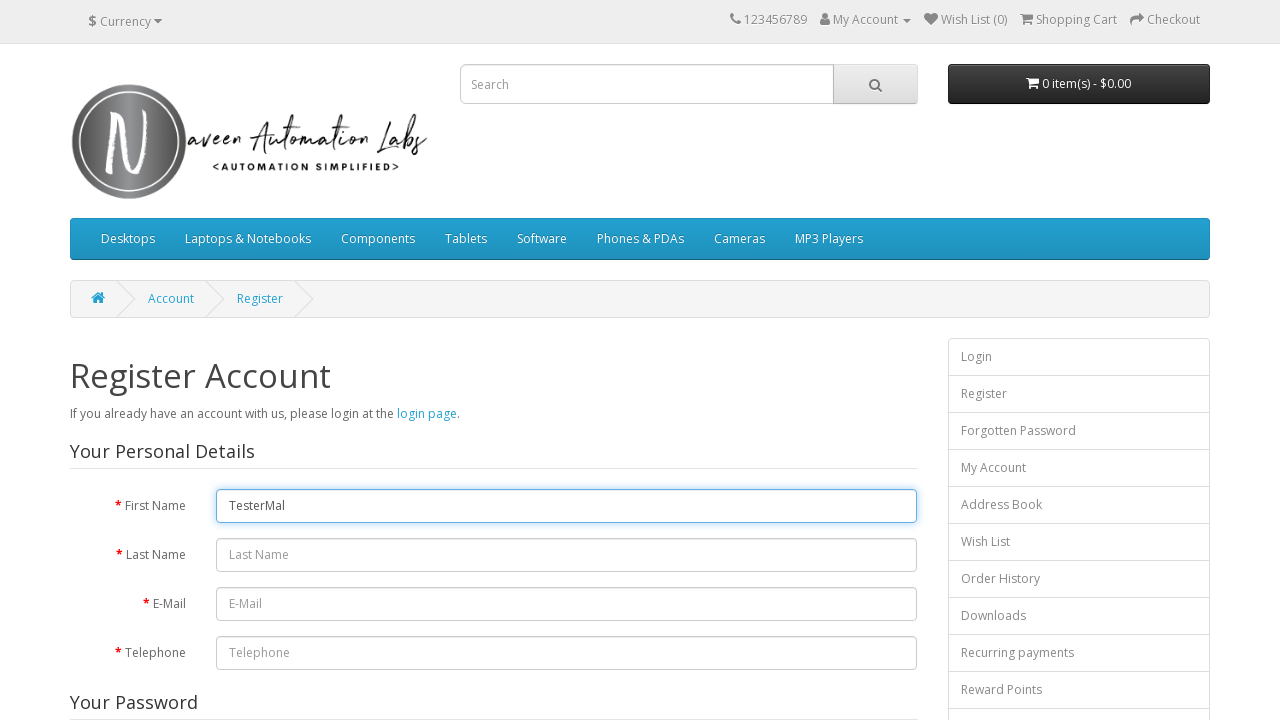

Typed character 'a' into first name field with 200ms delay on #input-firstname
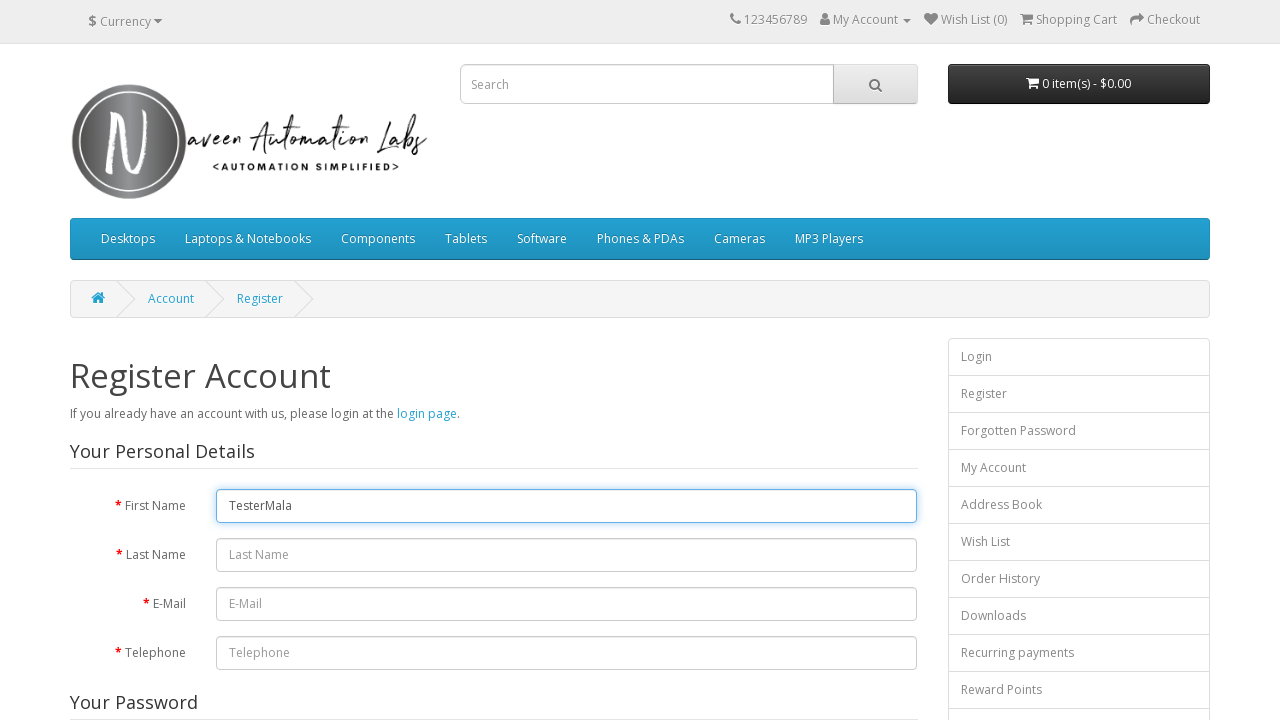

Typed character 'r' into first name field with 200ms delay on #input-firstname
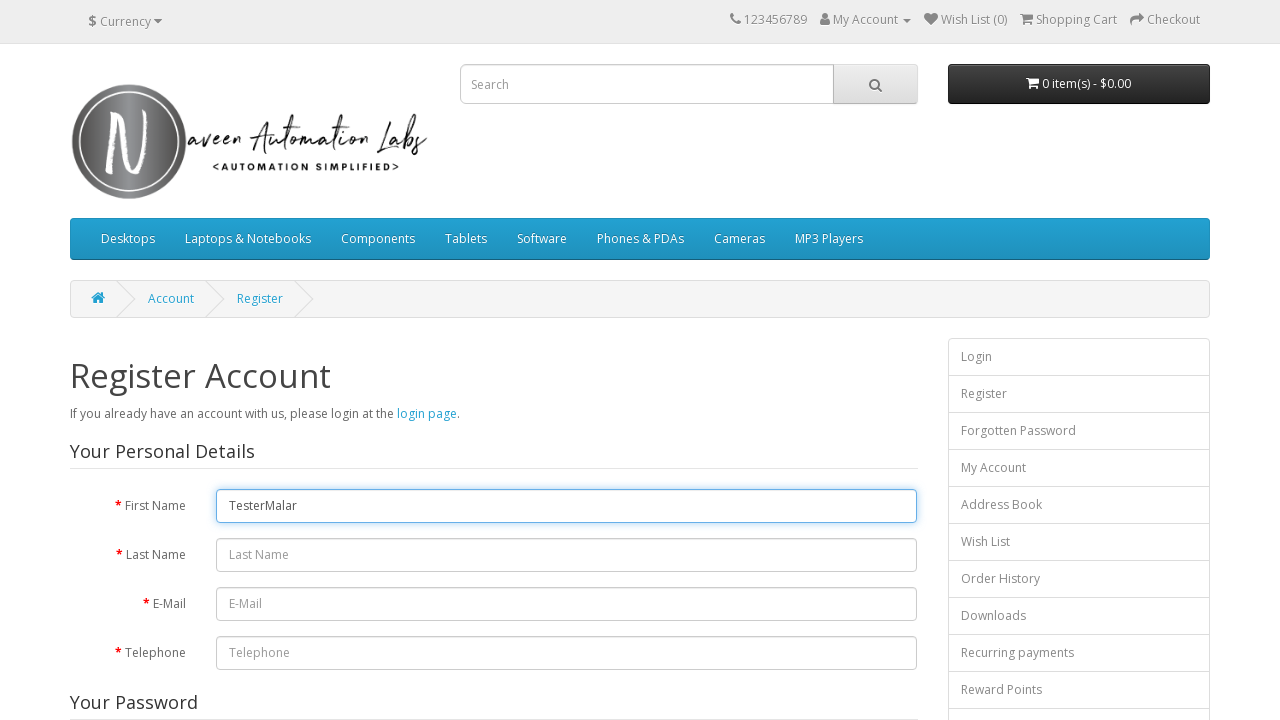

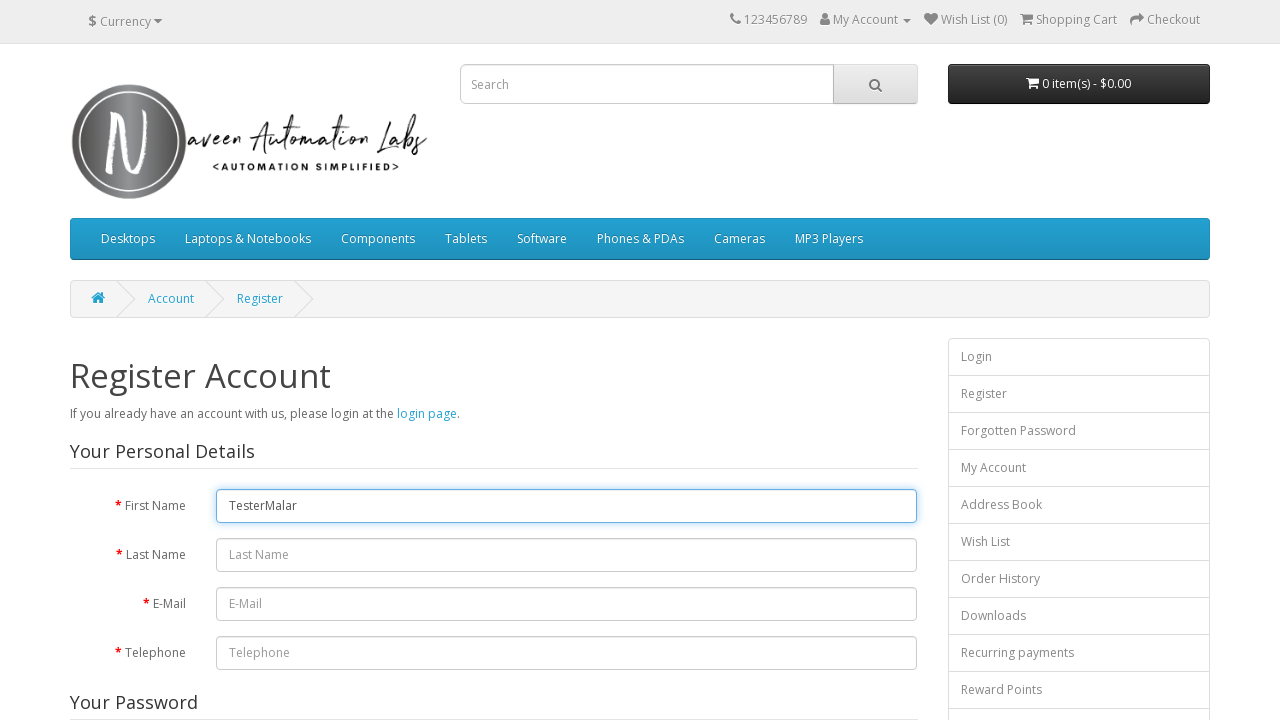